Tests drag and drop functionality within an iframe by dragging an element from source to destination on the jQuery UI demo page

Starting URL: https://jqueryui.com/droppable/

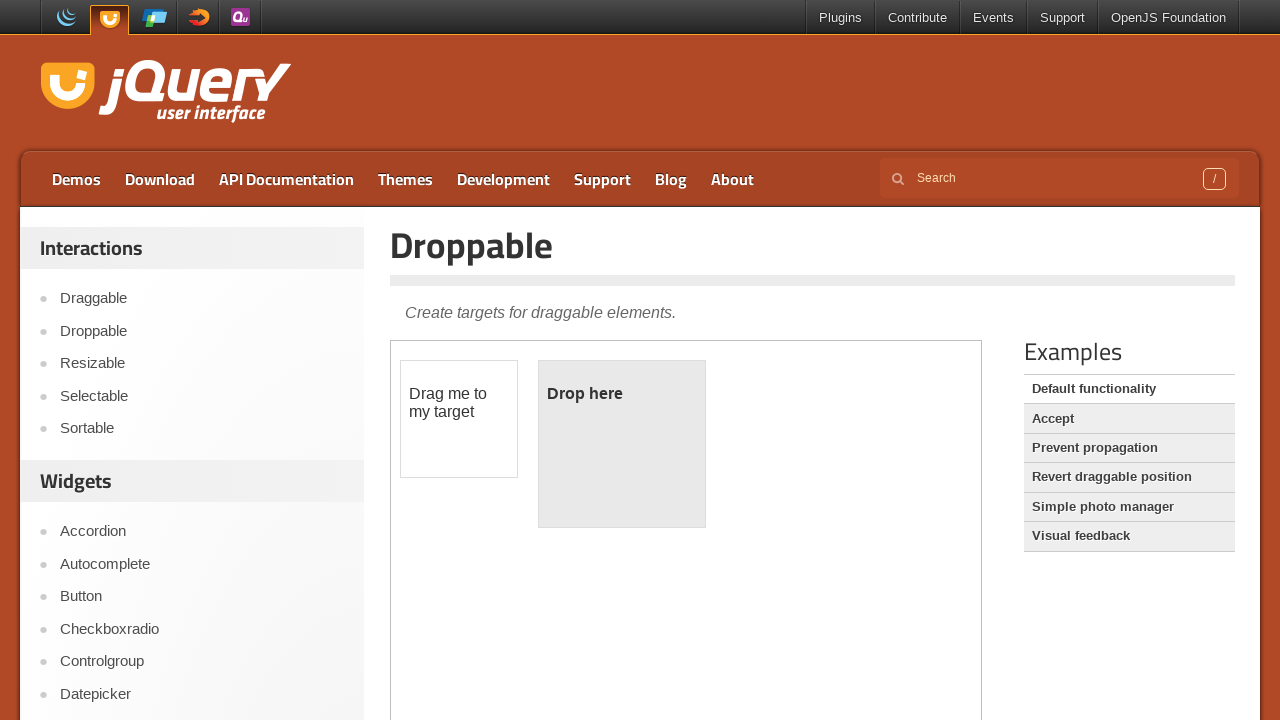

Located the demo iframe containing drag and drop elements
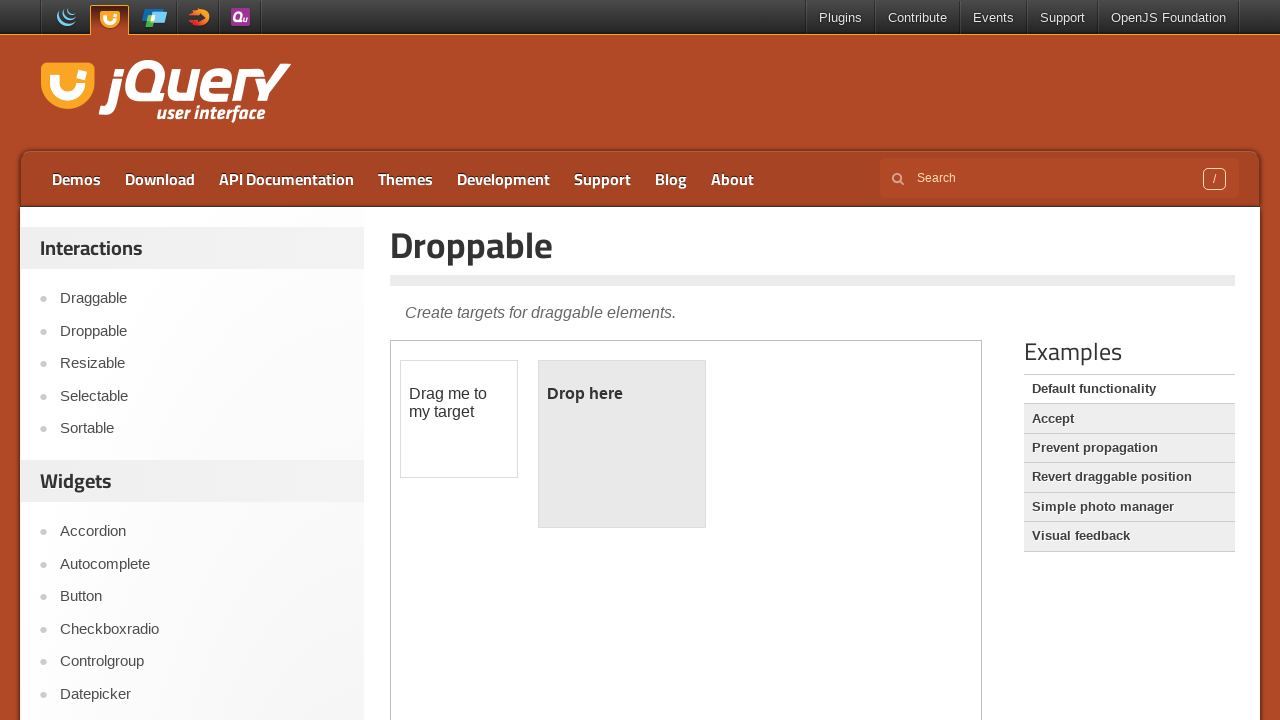

Located the draggable element within the iframe
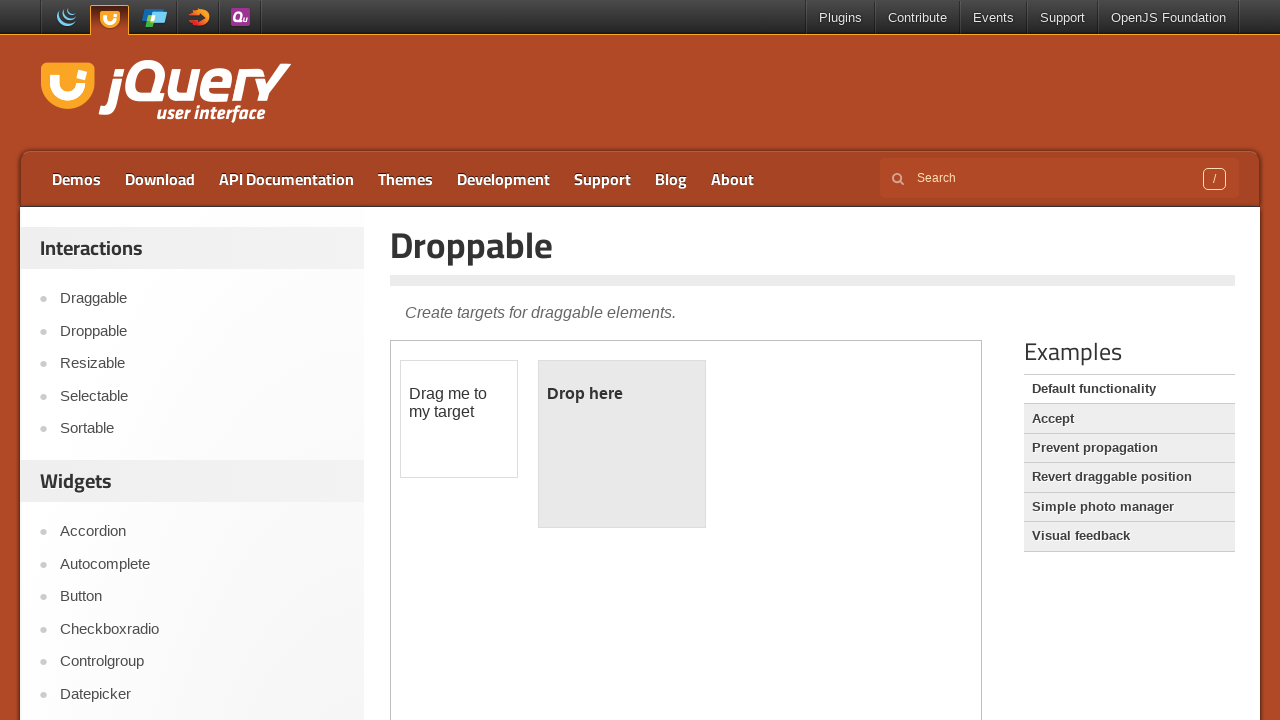

Located the droppable element within the iframe
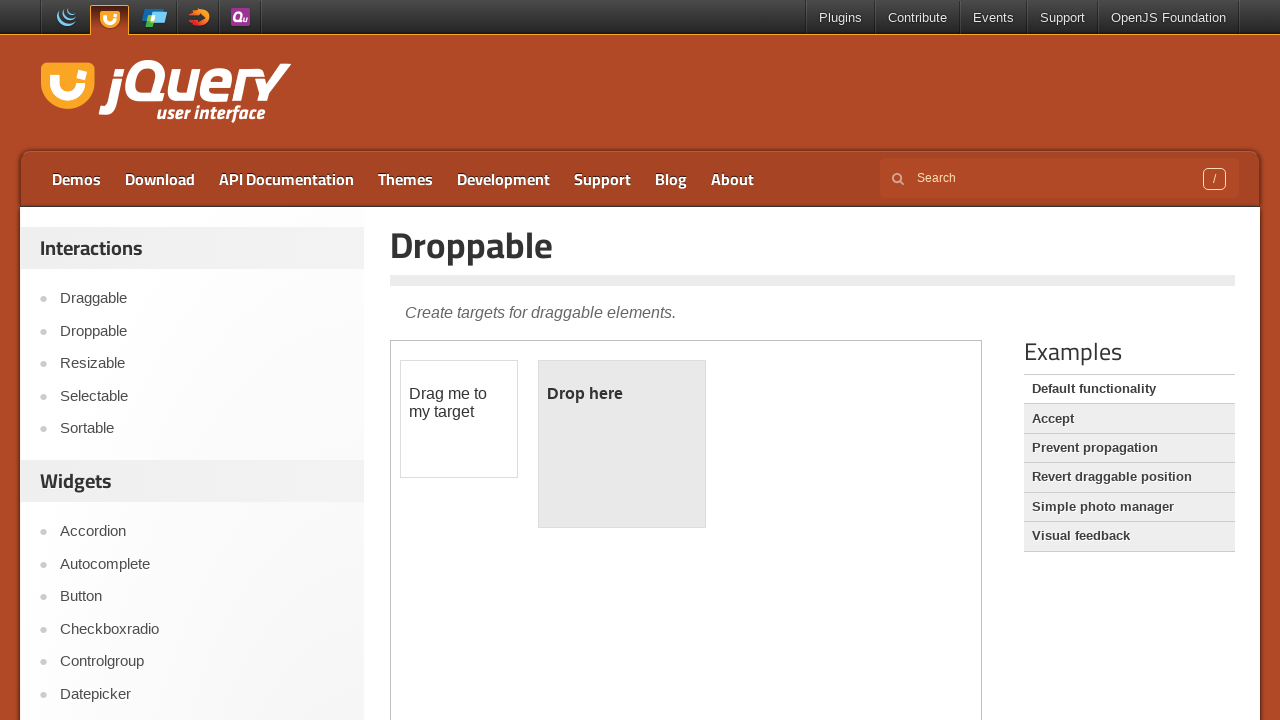

Dragged the draggable element to the droppable area at (622, 444)
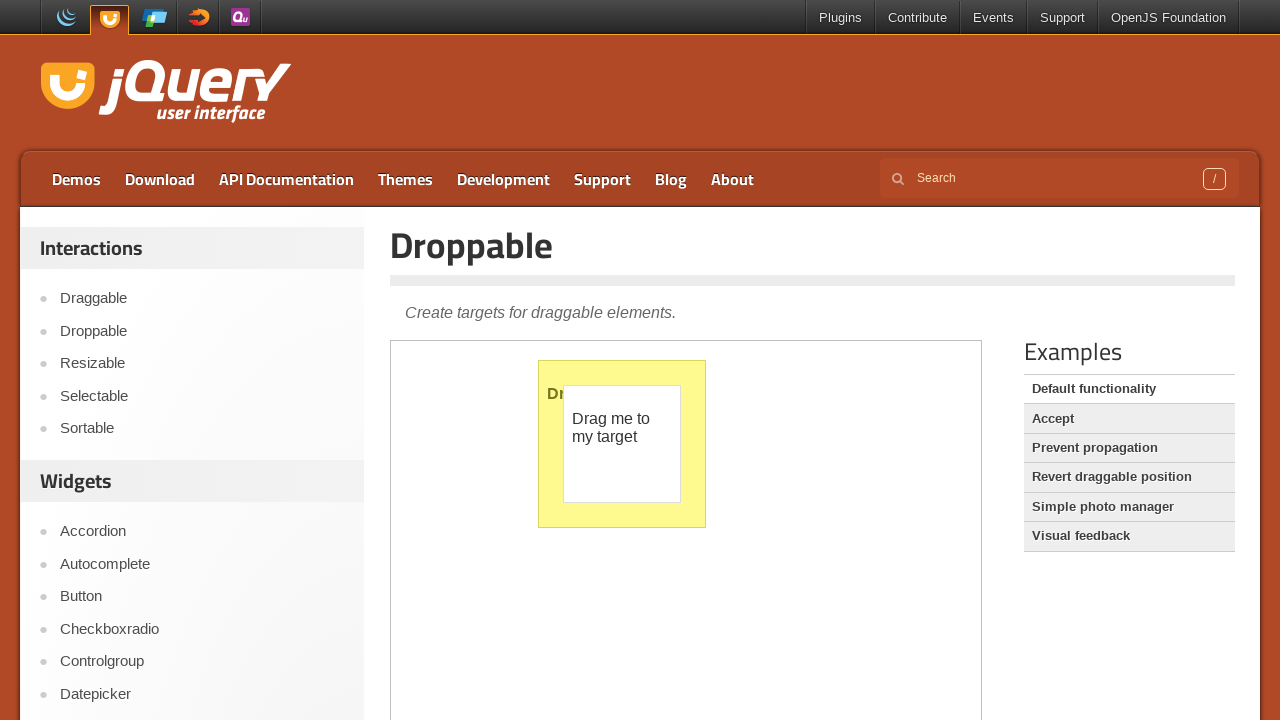

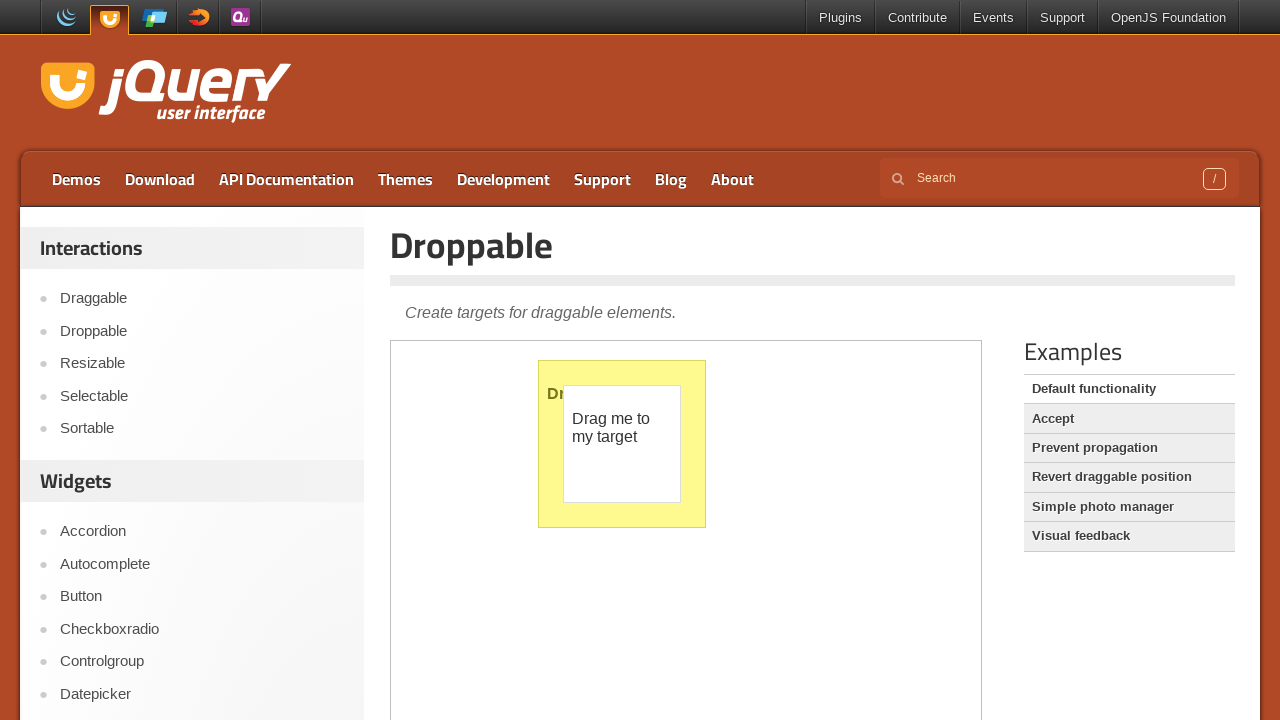